Tests removing products from the shopping cart

Starting URL: https://automationexercise.com/products

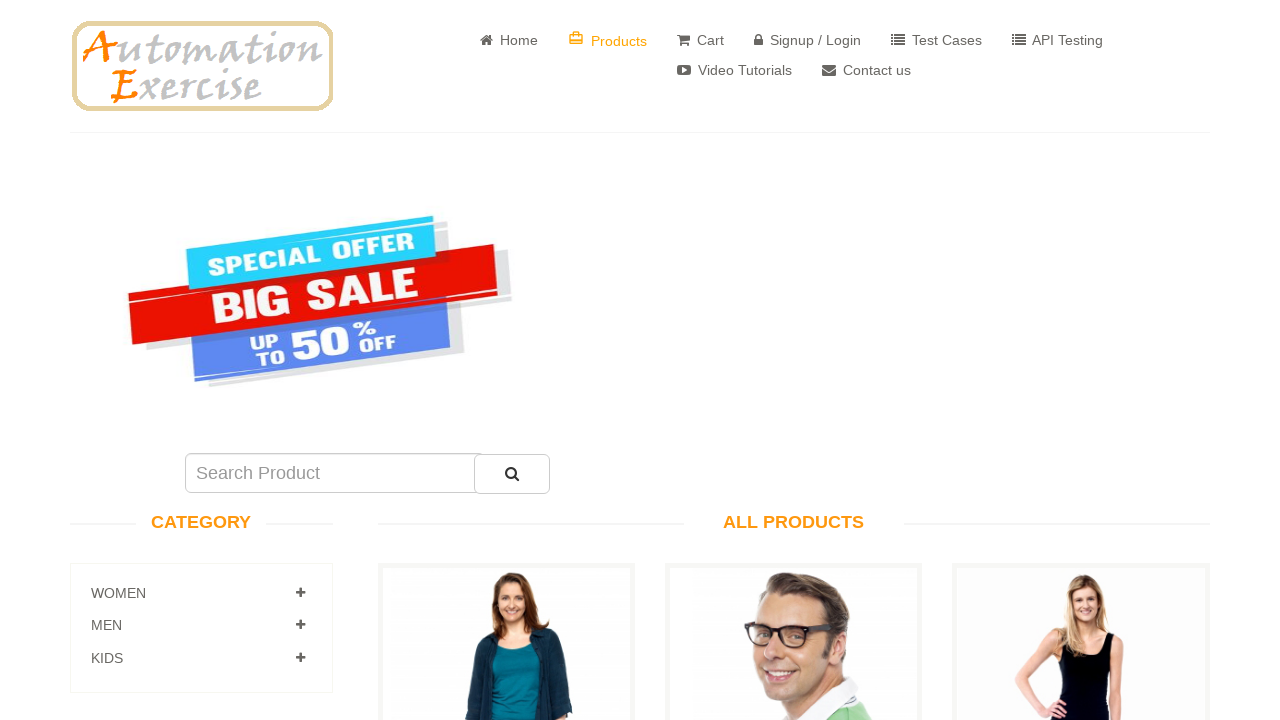

Scrolled down 600px to view products
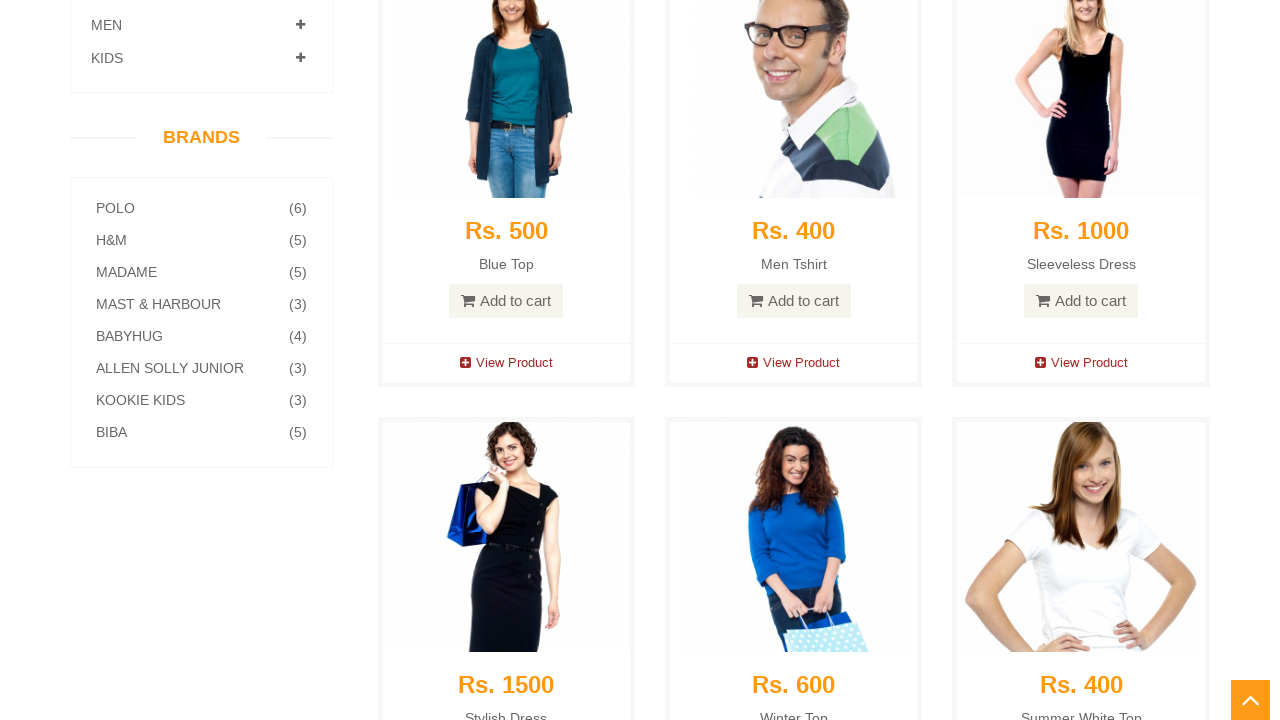

Clicked 'Add to cart' button for first product at (506, 301) on xpath=(//a[contains(text(),'Add to cart')])[1]
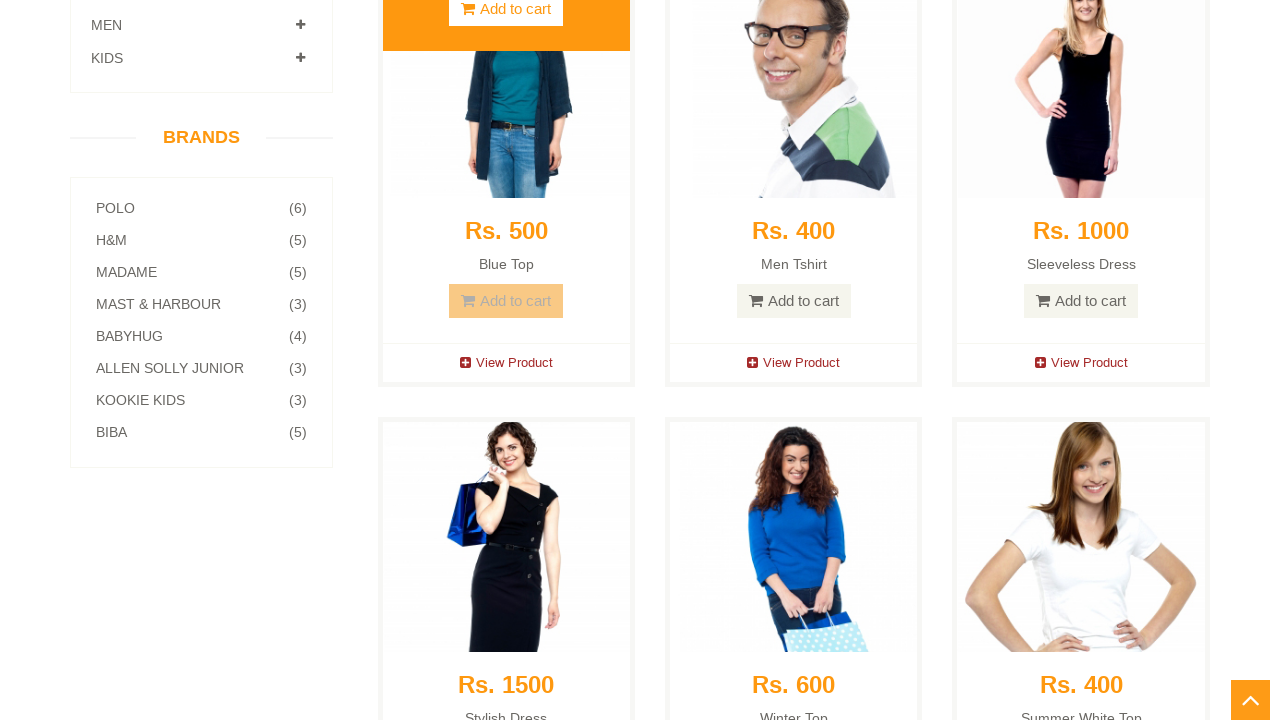

Clicked 'View Cart' link in modal at (640, 242) on xpath=//u[text()='View Cart']
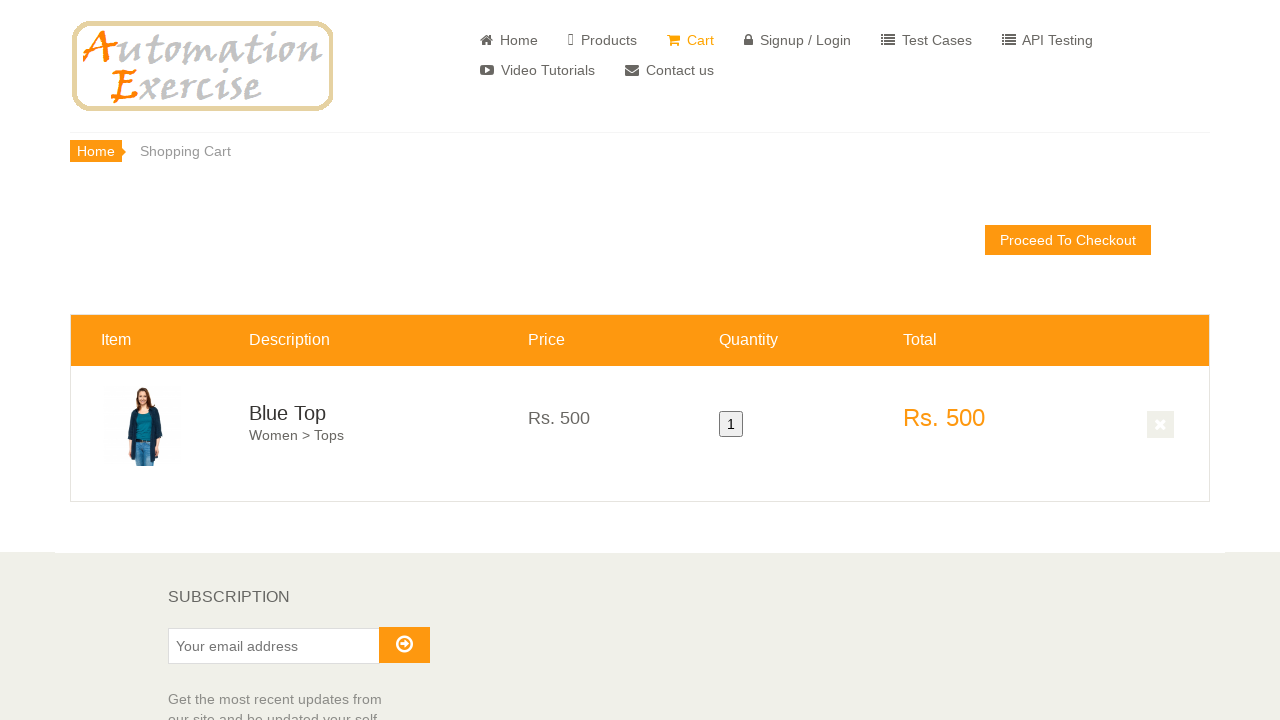

Clicked X icon to remove product from cart at (1161, 425) on xpath=//*[@id='product-1']/td[6]/a/i
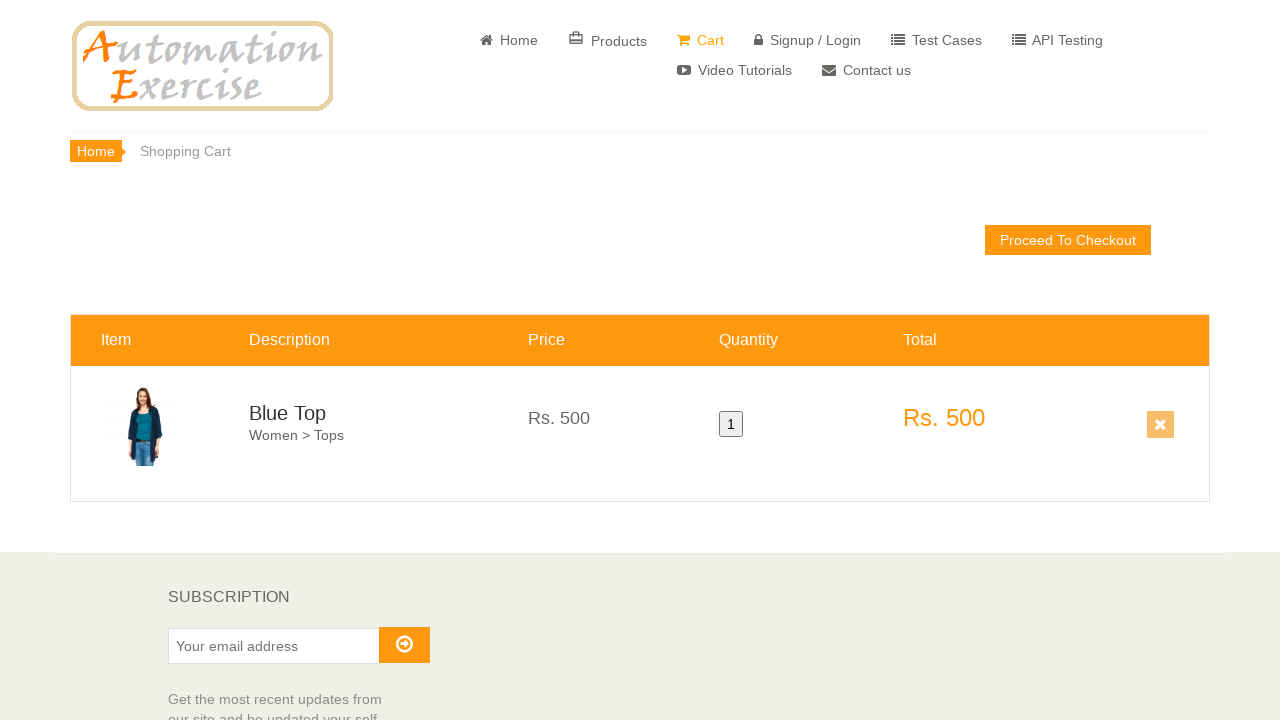

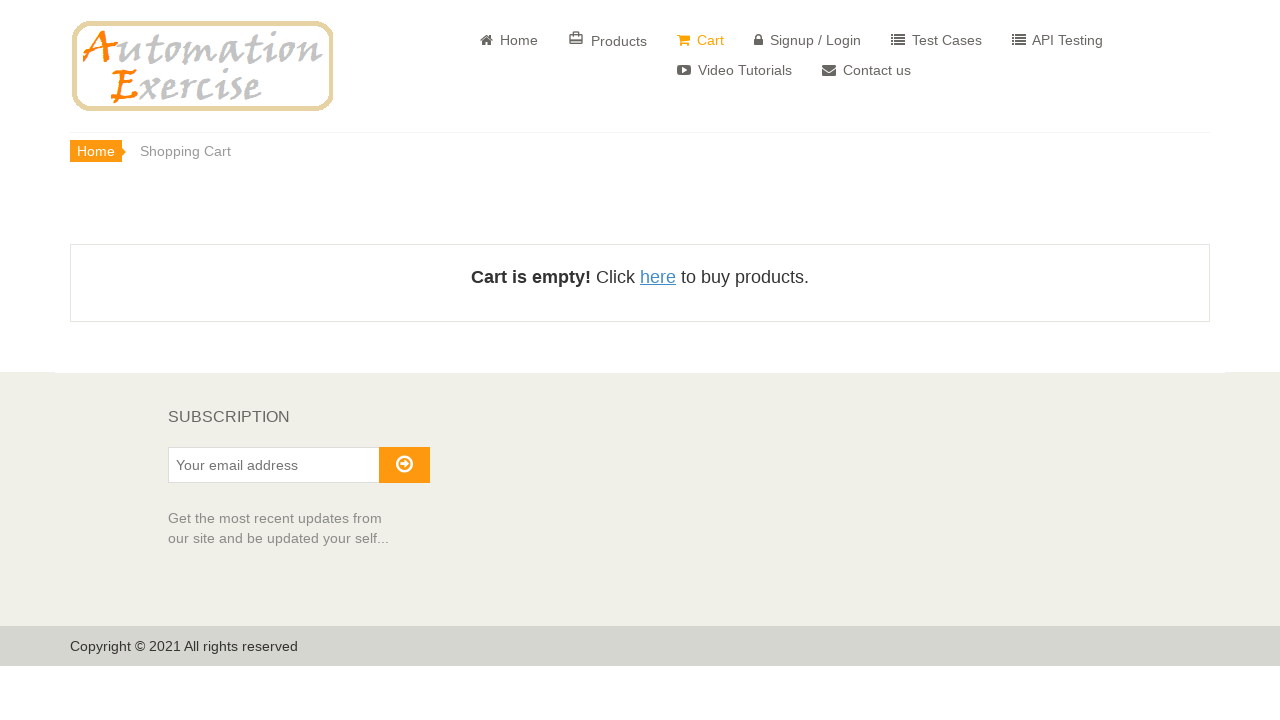